Tests static dropdown selection functionality by selecting options using three different methods: by index, by visible text, and by value.

Starting URL: https://rahulshettyacademy.com/dropdownsPractise/

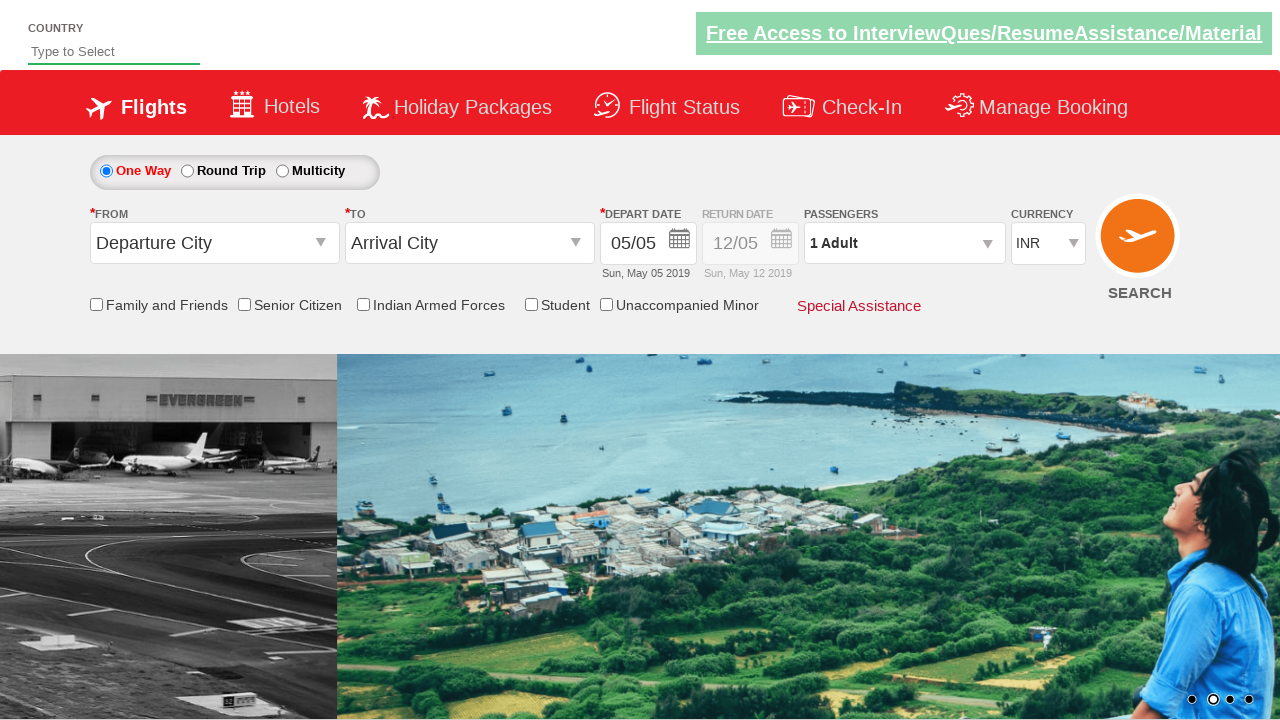

Selected dropdown option by index 3 on #ctl00_mainContent_DropDownListCurrency
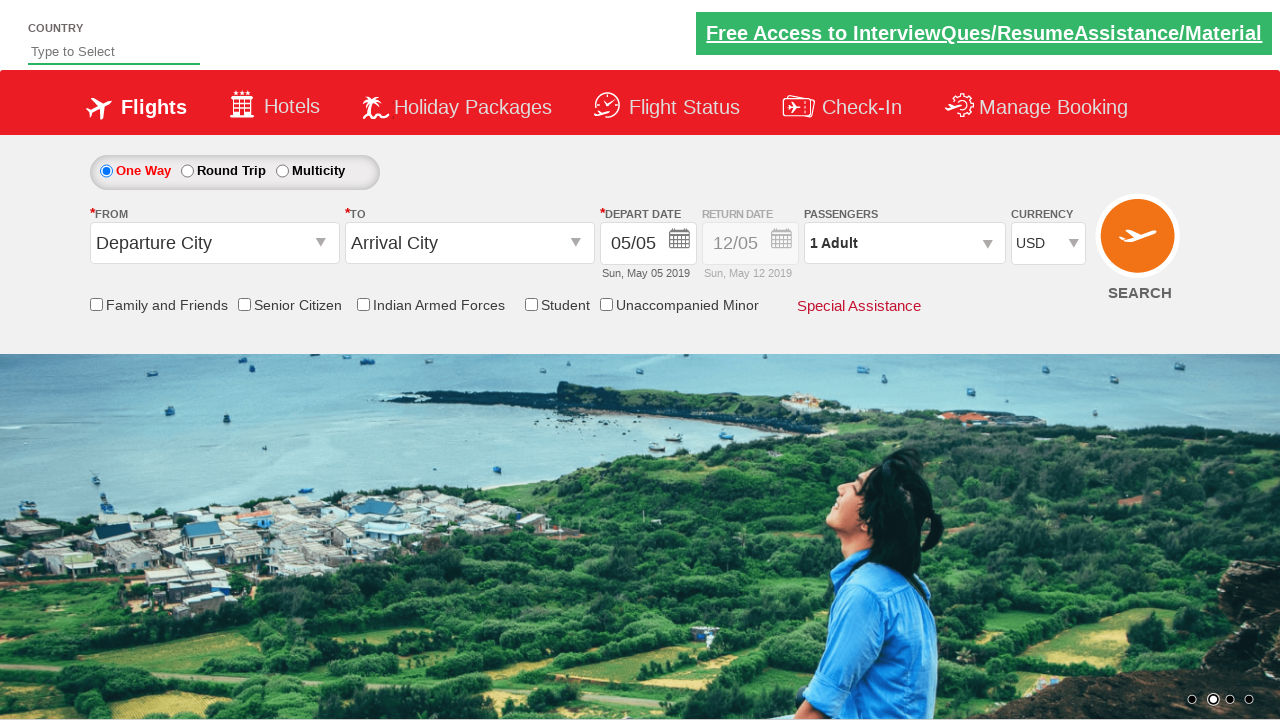

Selected dropdown option by visible text 'AED' on #ctl00_mainContent_DropDownListCurrency
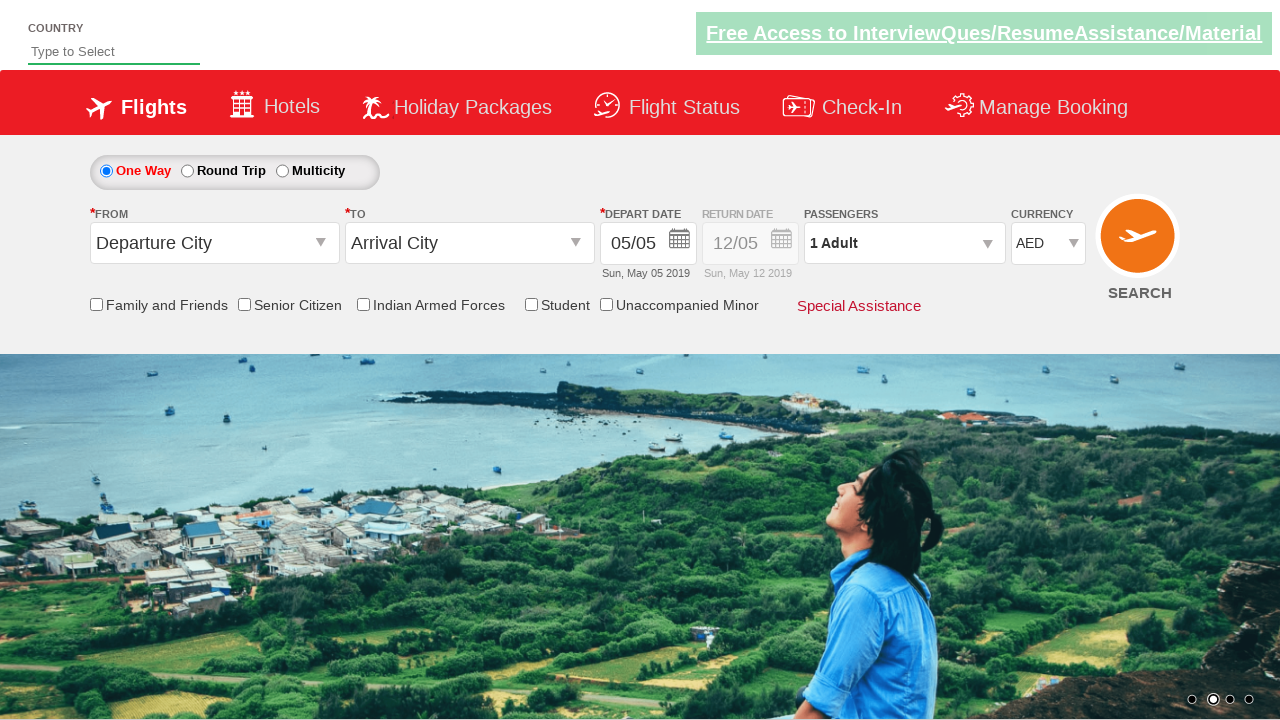

Selected dropdown option by value 'INR' on #ctl00_mainContent_DropDownListCurrency
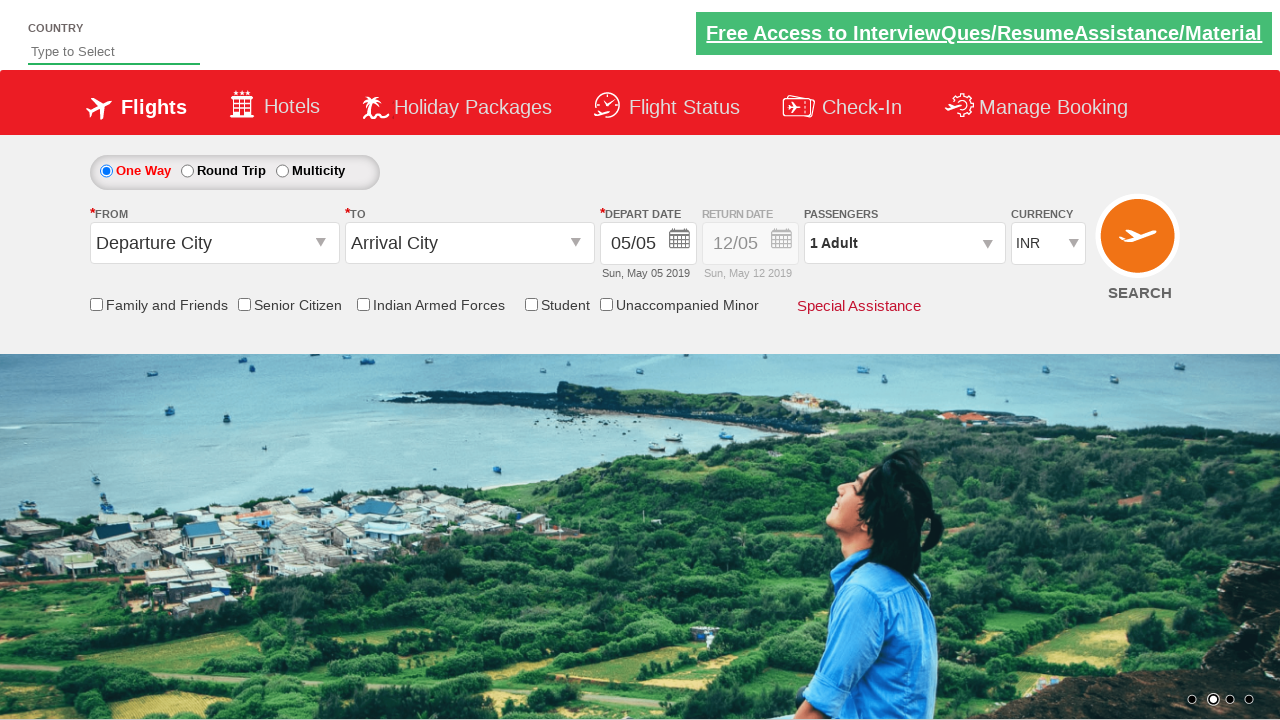

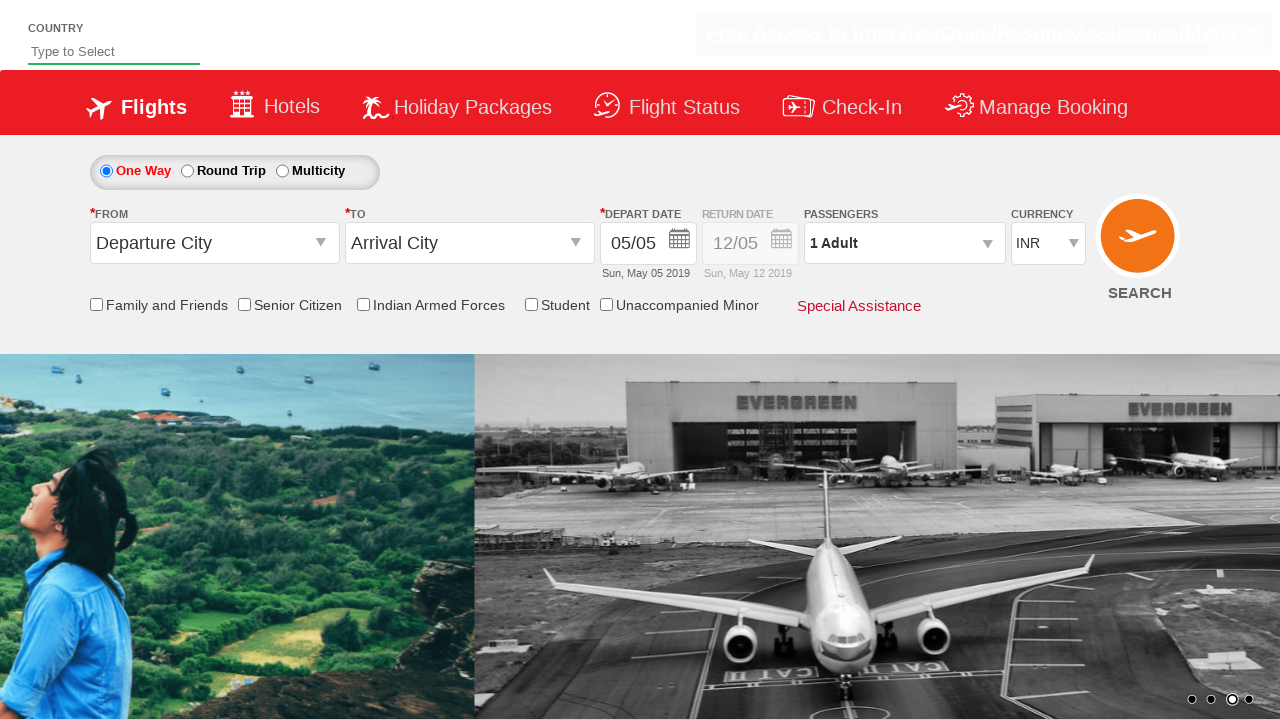